Tests a student registration form by filling out all fields including name, email, gender, phone number, date of birth, subjects, hobbies, address, state and city, then verifies the submitted data is displayed correctly in a confirmation modal.

Starting URL: https://demoqa.com/automation-practice-form

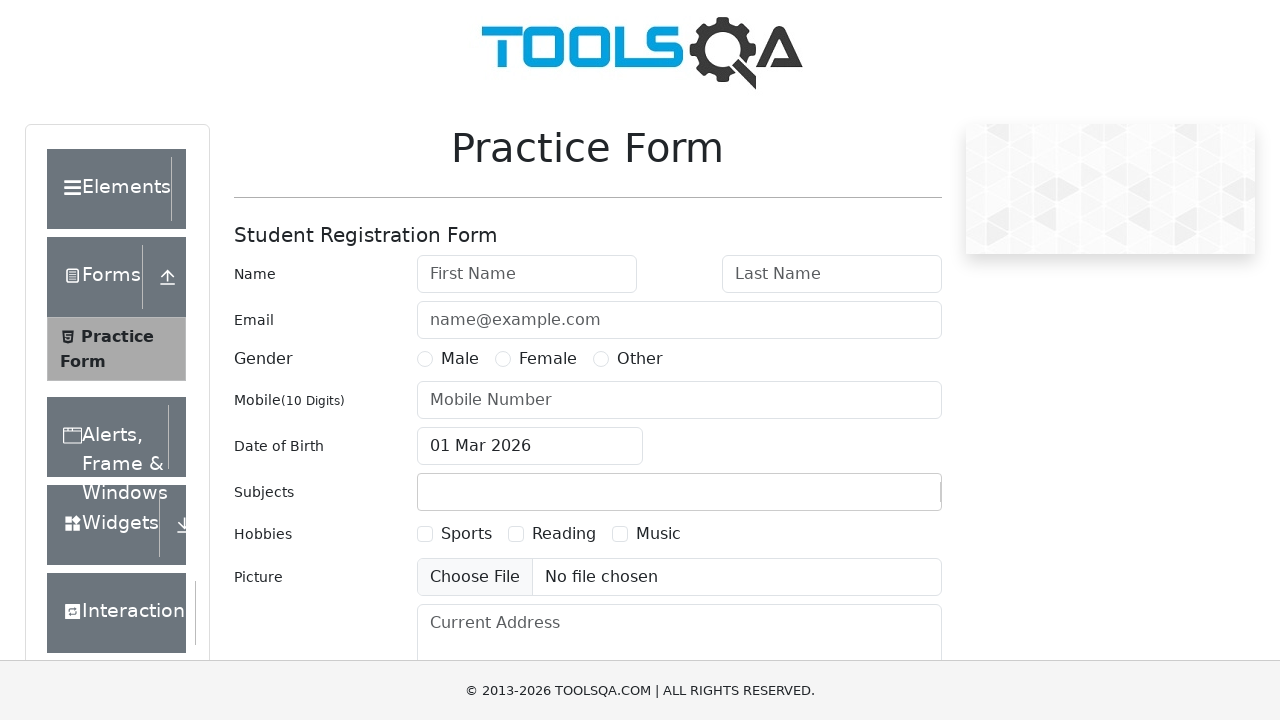

Filled first name field with 'John' on internal:attr=[placeholder="First Name"i]
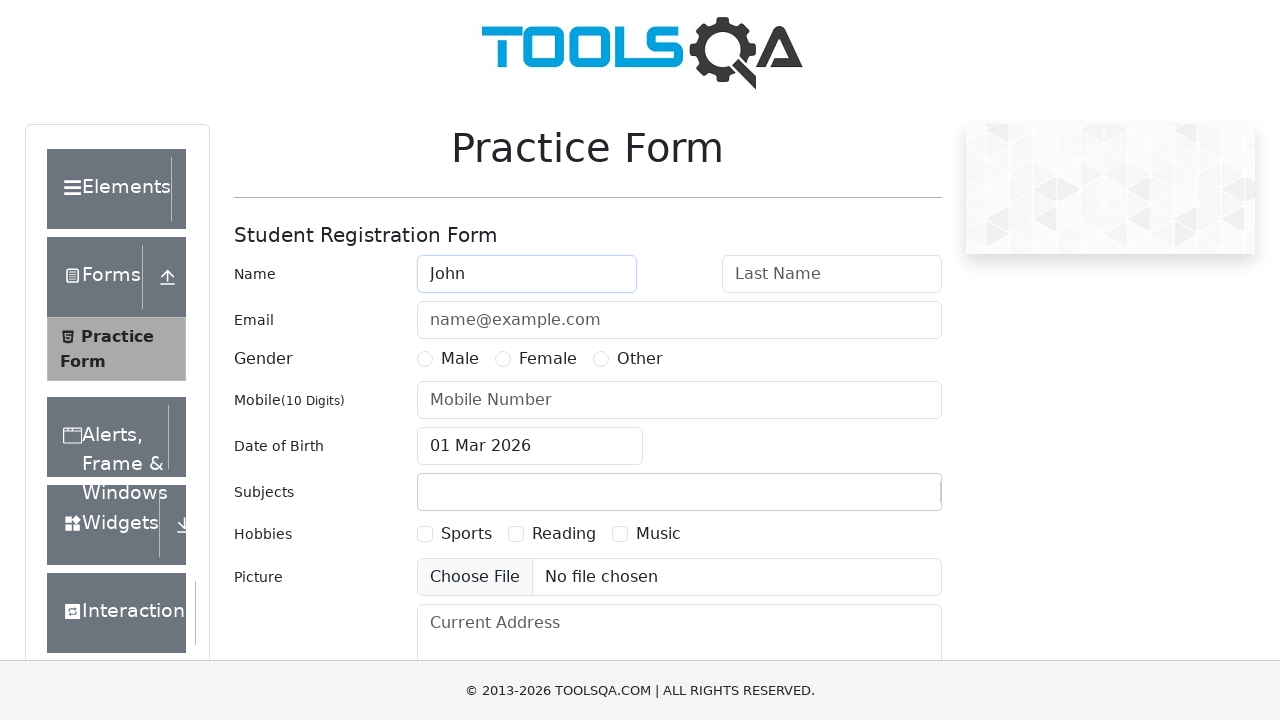

Filled last name field with 'Doe' on internal:role=textbox[name="last Name"i]
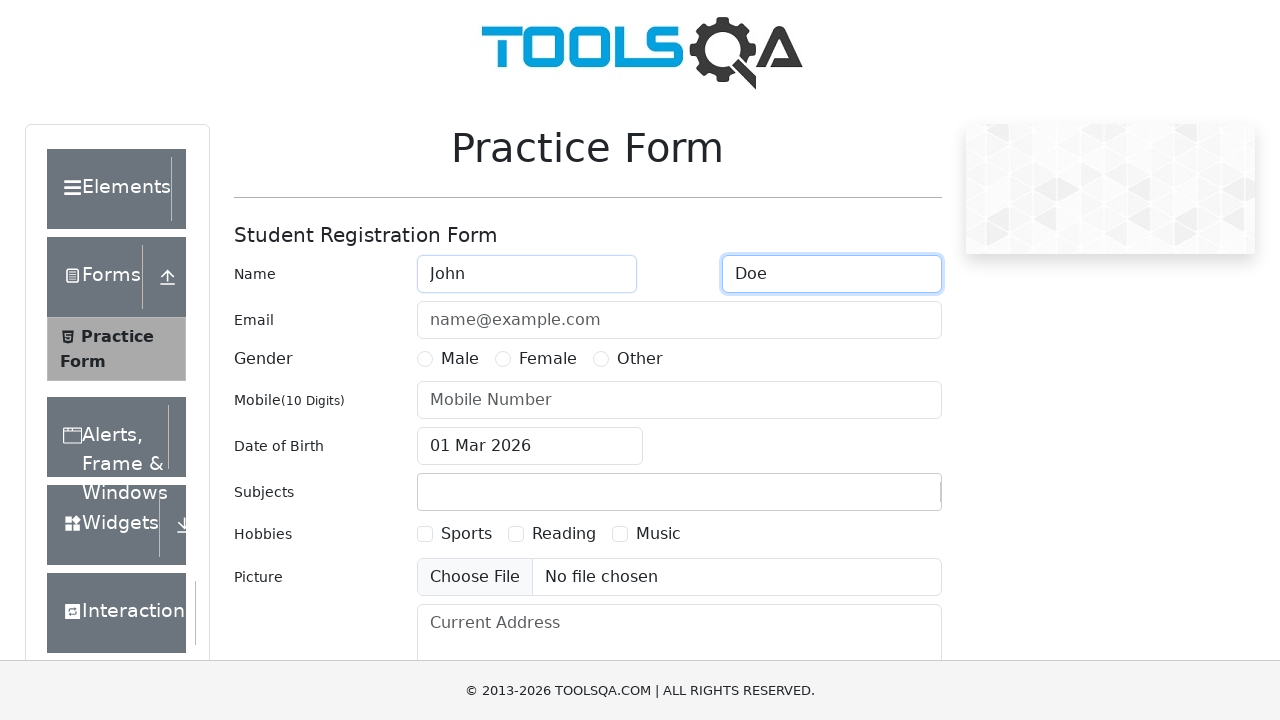

Filled email field with 'johnnydoey@test.com' on internal:attr=[placeholder="name@example.com"i]
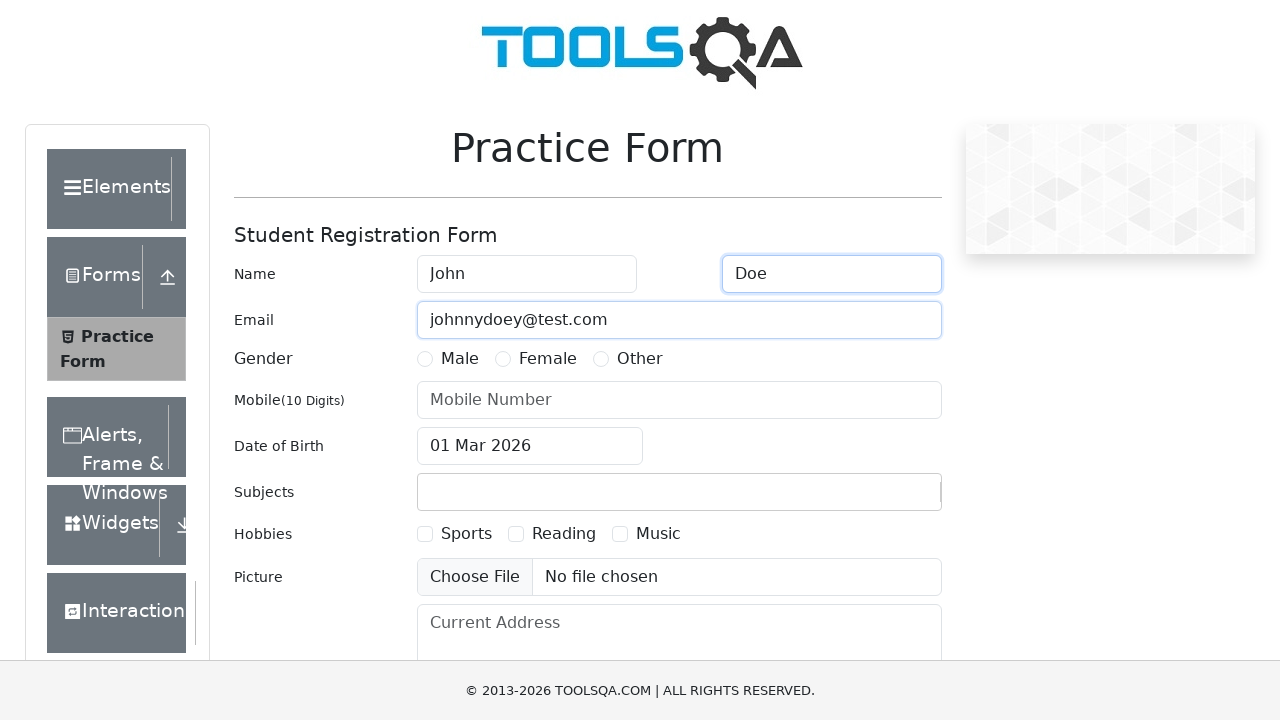

Selected Male gender option at (460, 359) on xpath=//label[@for="gender-radio-1"]
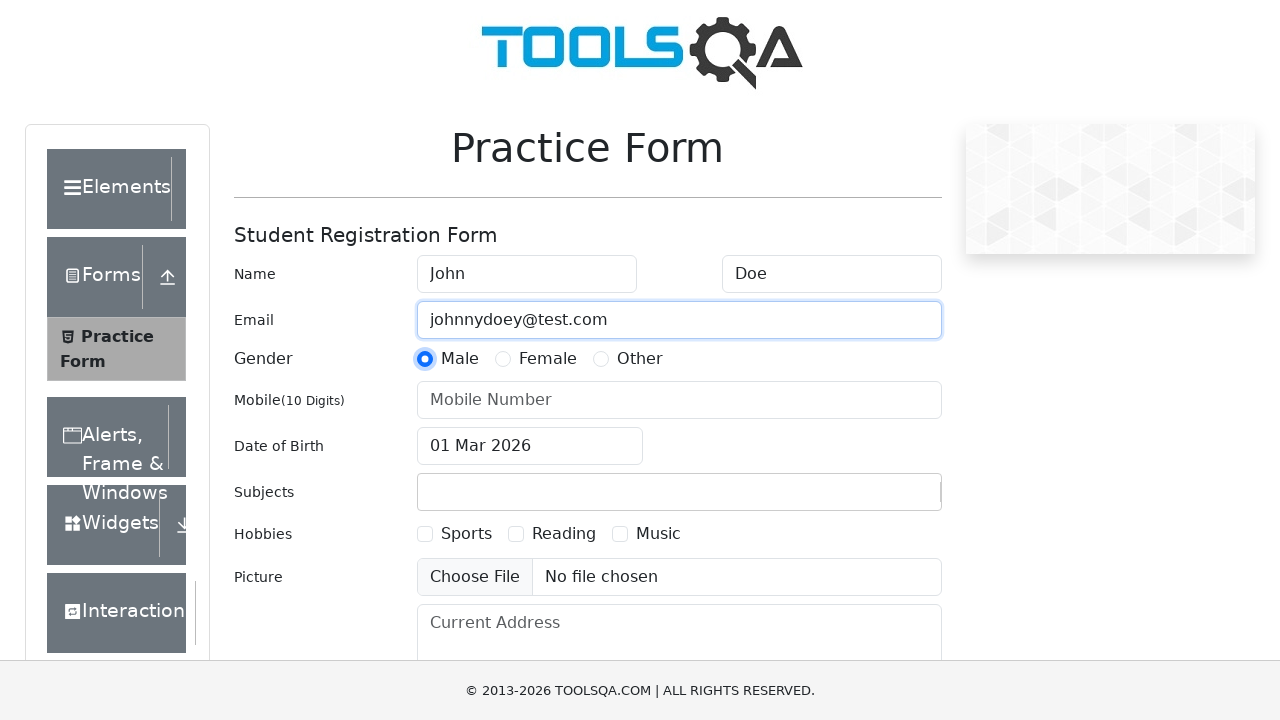

Filled mobile number field with '1234567890' on xpath=//input[@id="userNumber"]
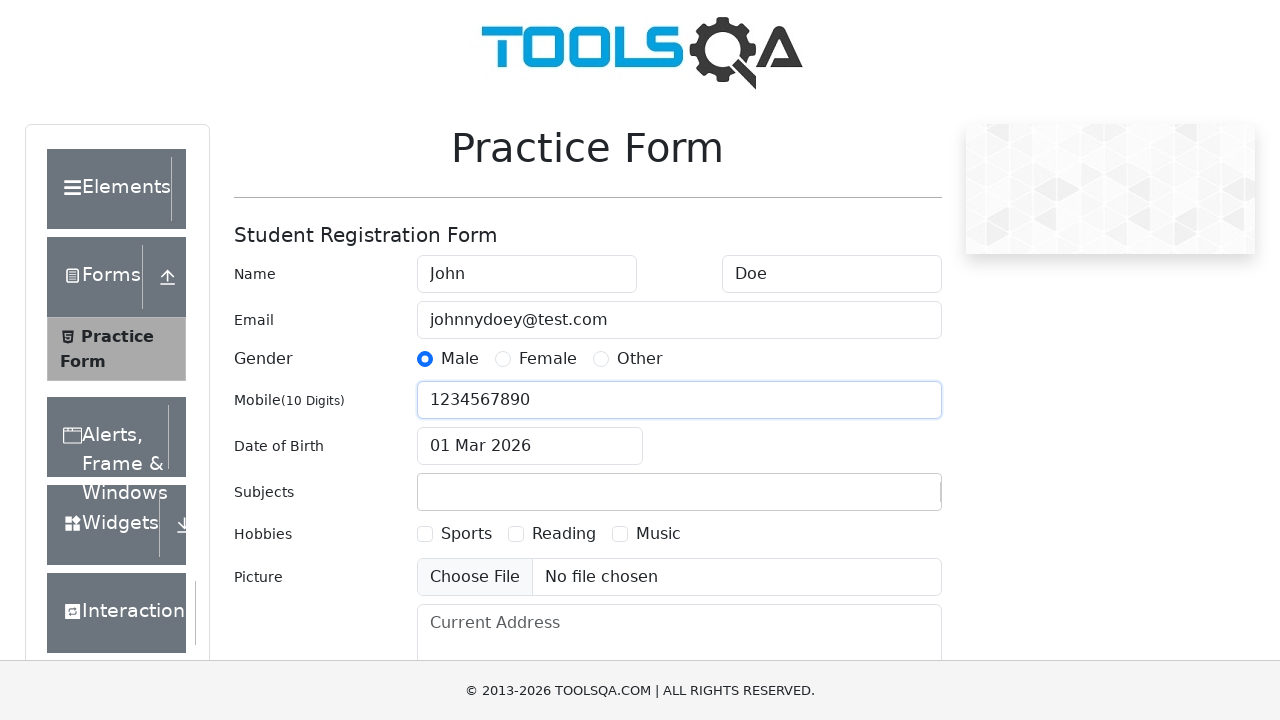

Selected all text in date of birth field on input#dateOfBirthInput
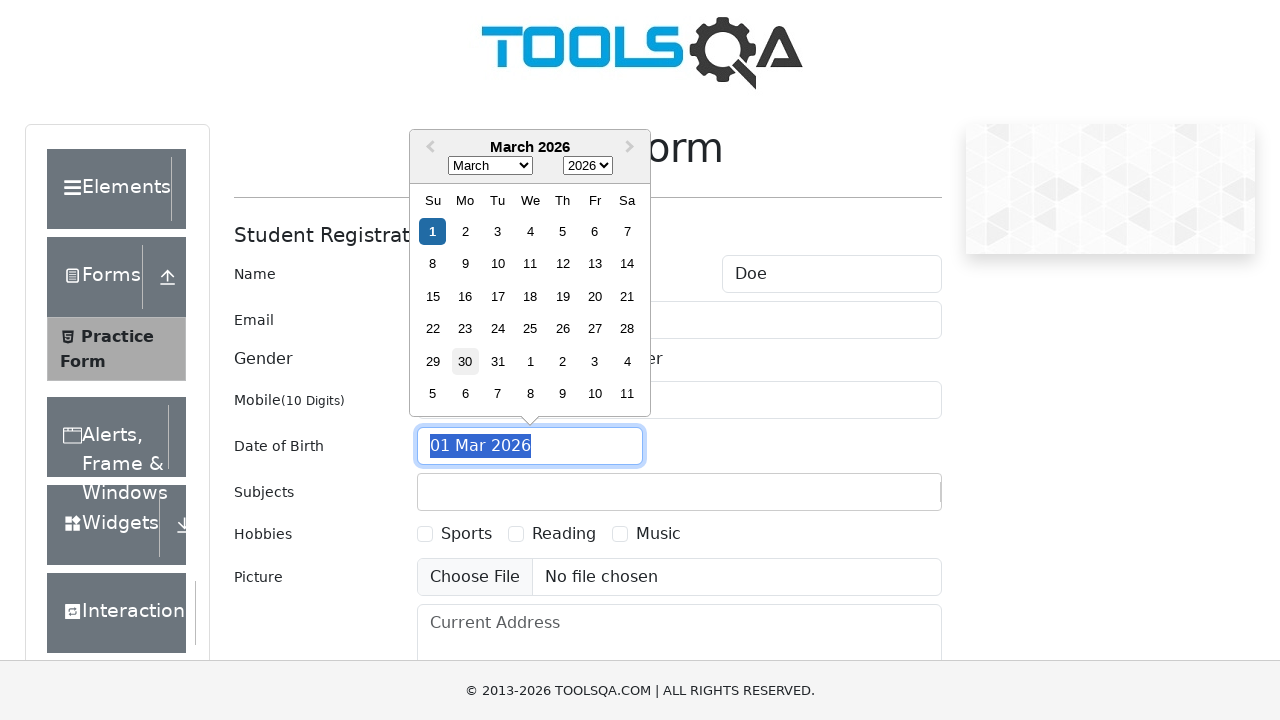

Filled date of birth field with '02.12.2000' on input#dateOfBirthInput
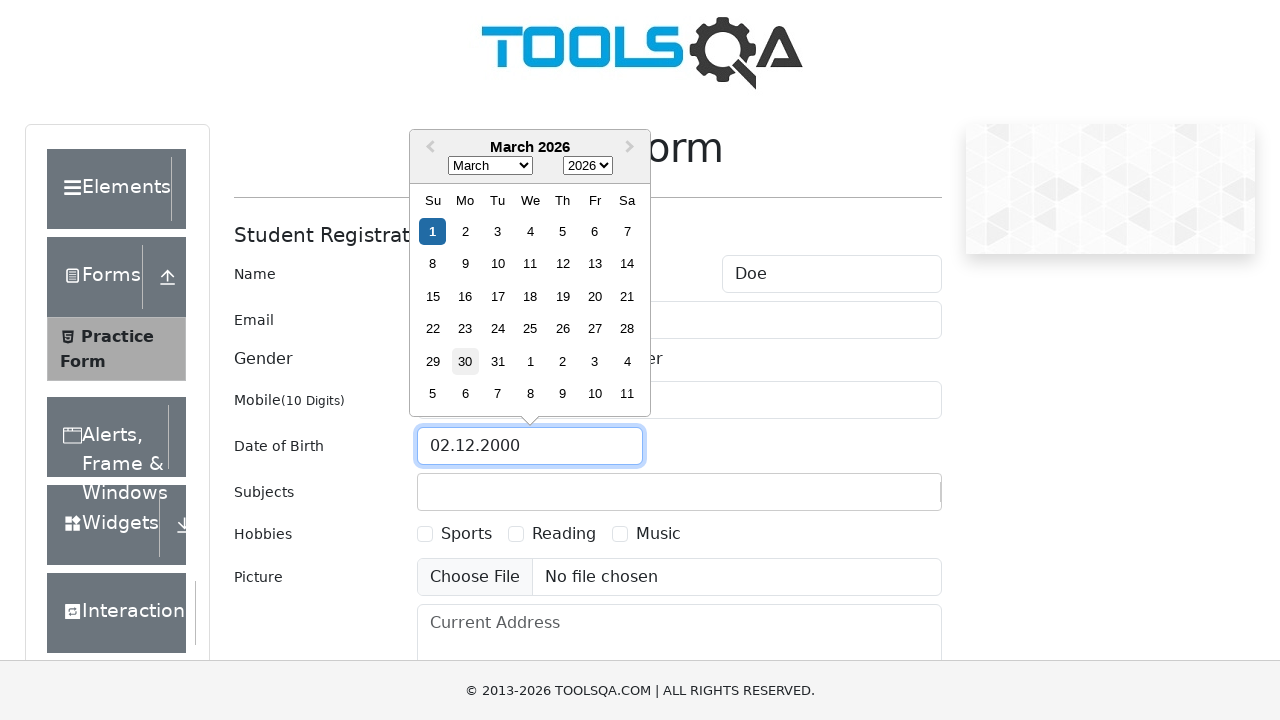

Pressed Tab to move to next field after date of birth
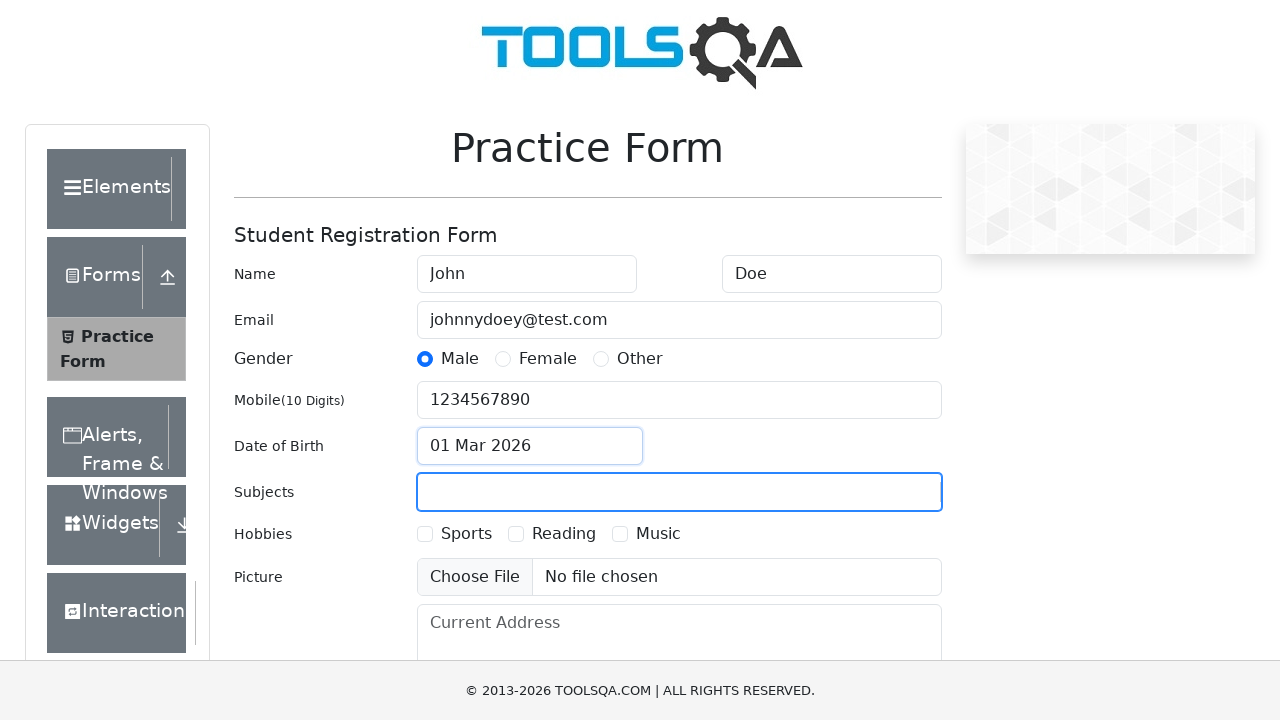

Typed 'arts' in subjects field
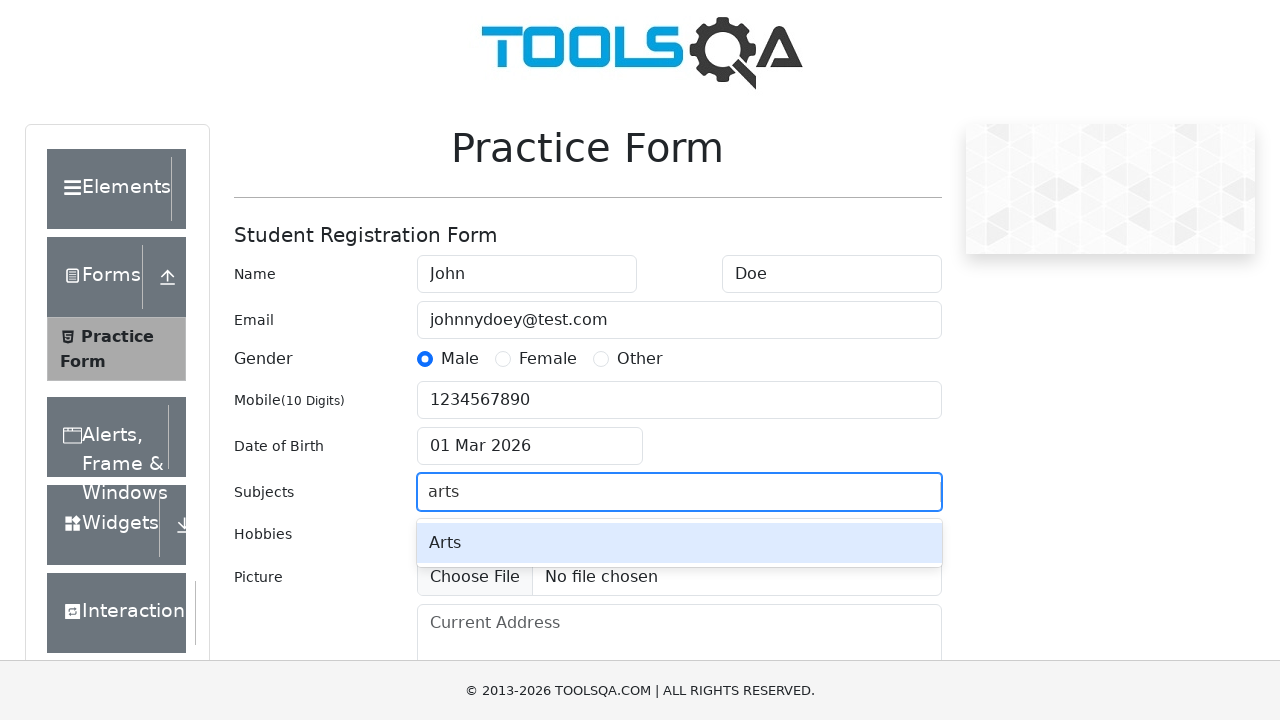

Pressed Tab to confirm subject selection
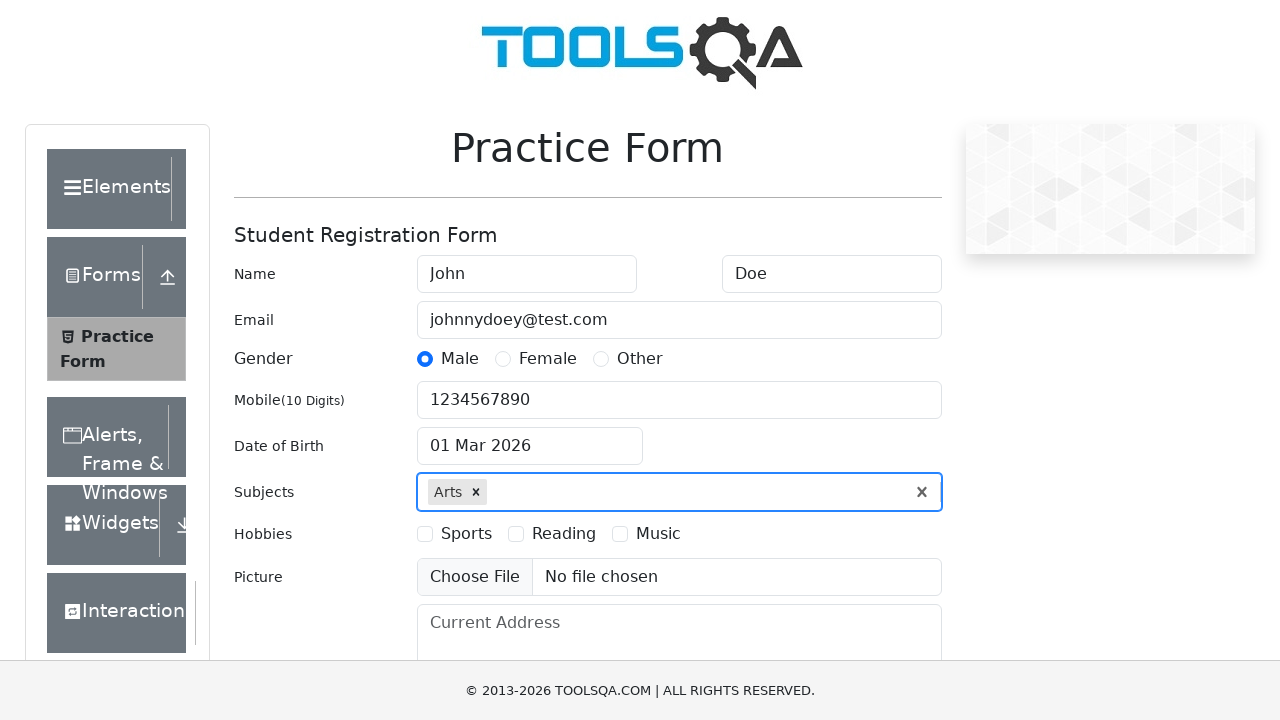

Selected Sports hobby checkbox at (466, 534) on xpath=//label[(@for="hobbies-checkbox-1") and (text()="Sports")]
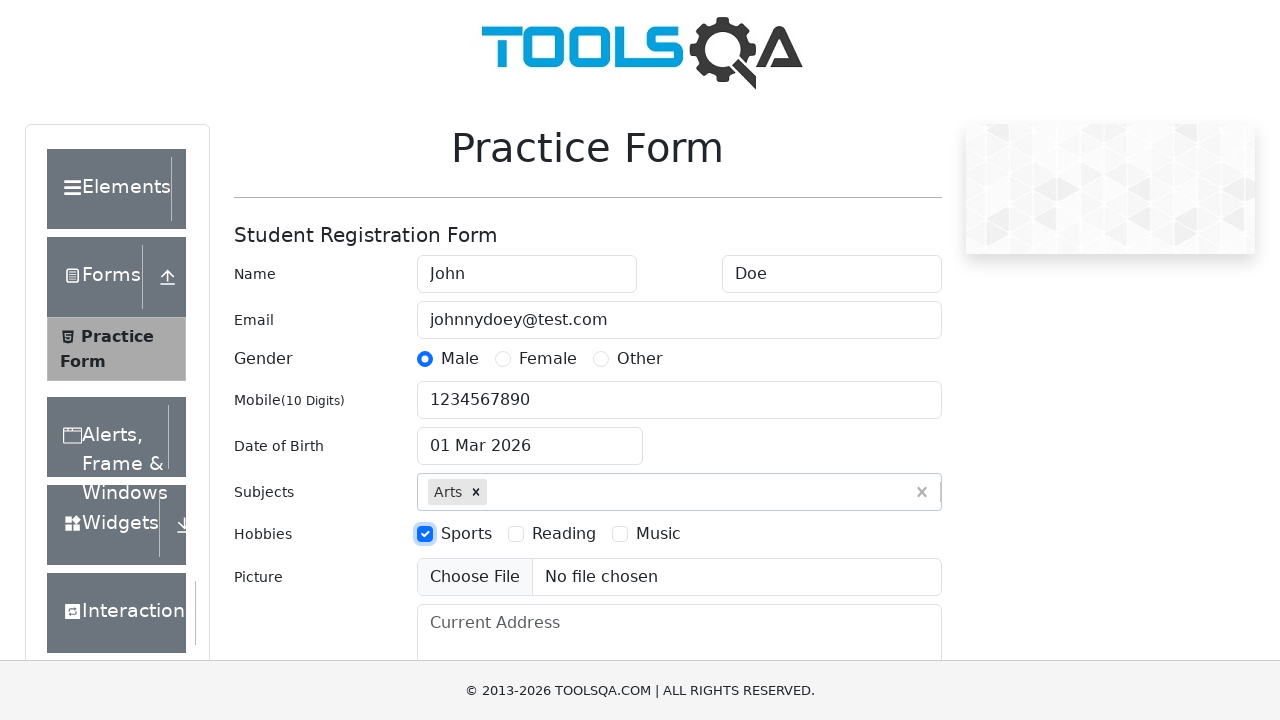

Filled current address field on internal:attr=[placeholder="Current Address"i]
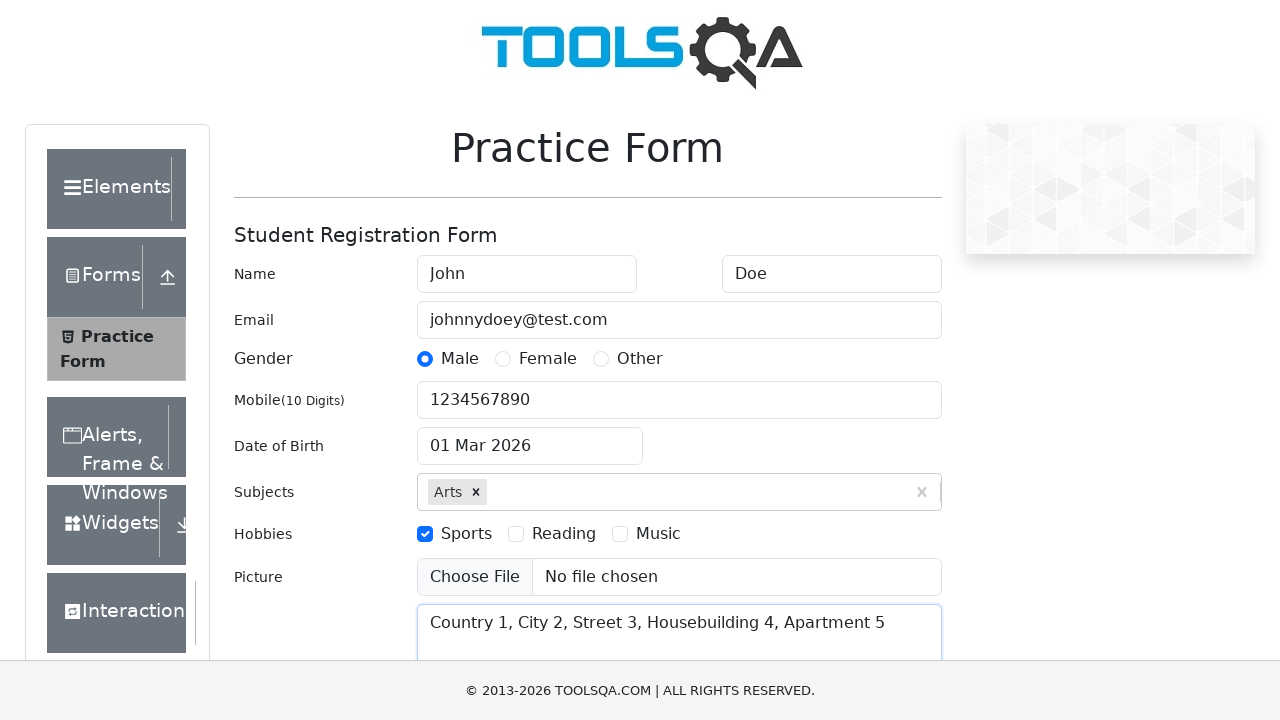

Focused on state selection input field on xpath=//div[text()="Select State"]/..//input
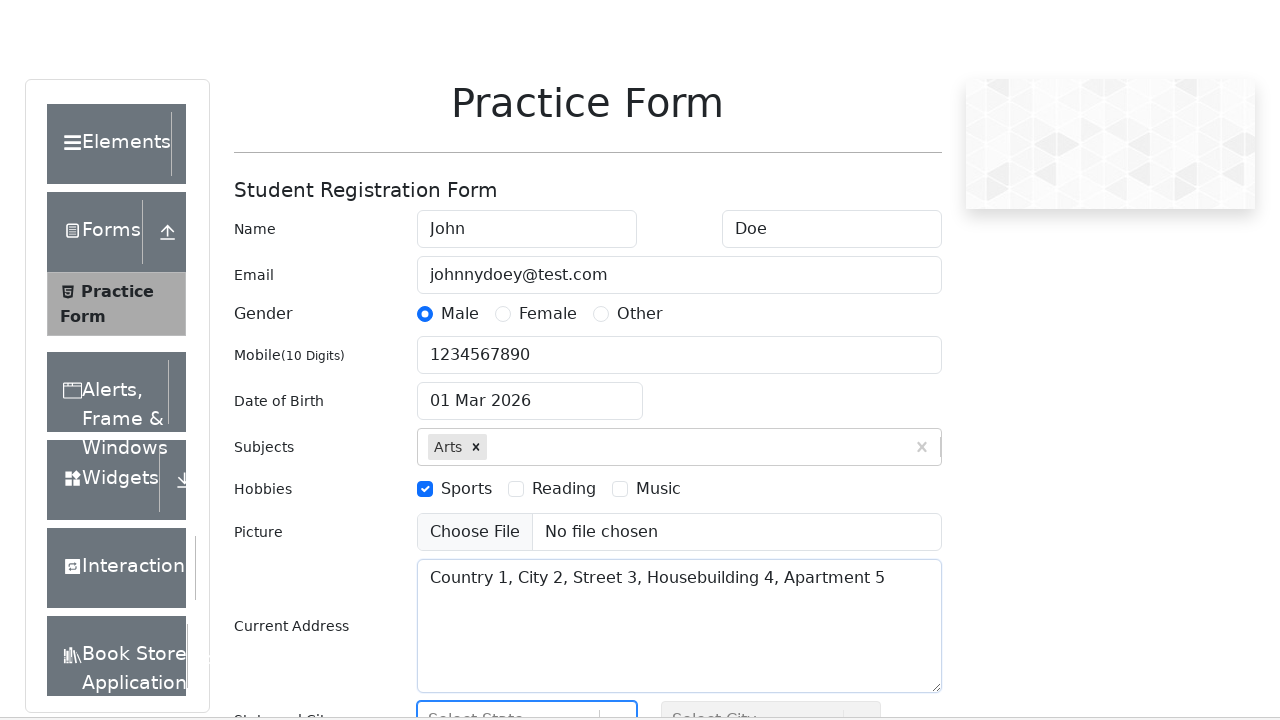

Typed 'NCR' in state selection field
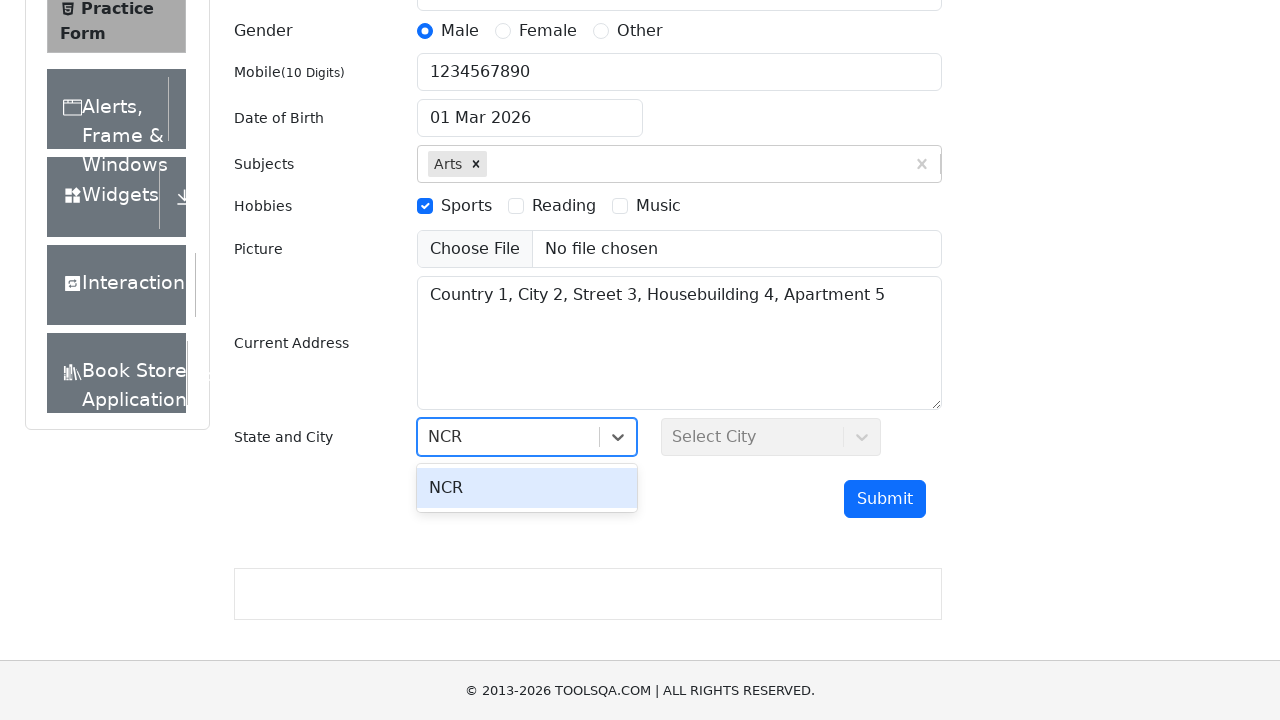

Pressed Enter to confirm NCR state selection
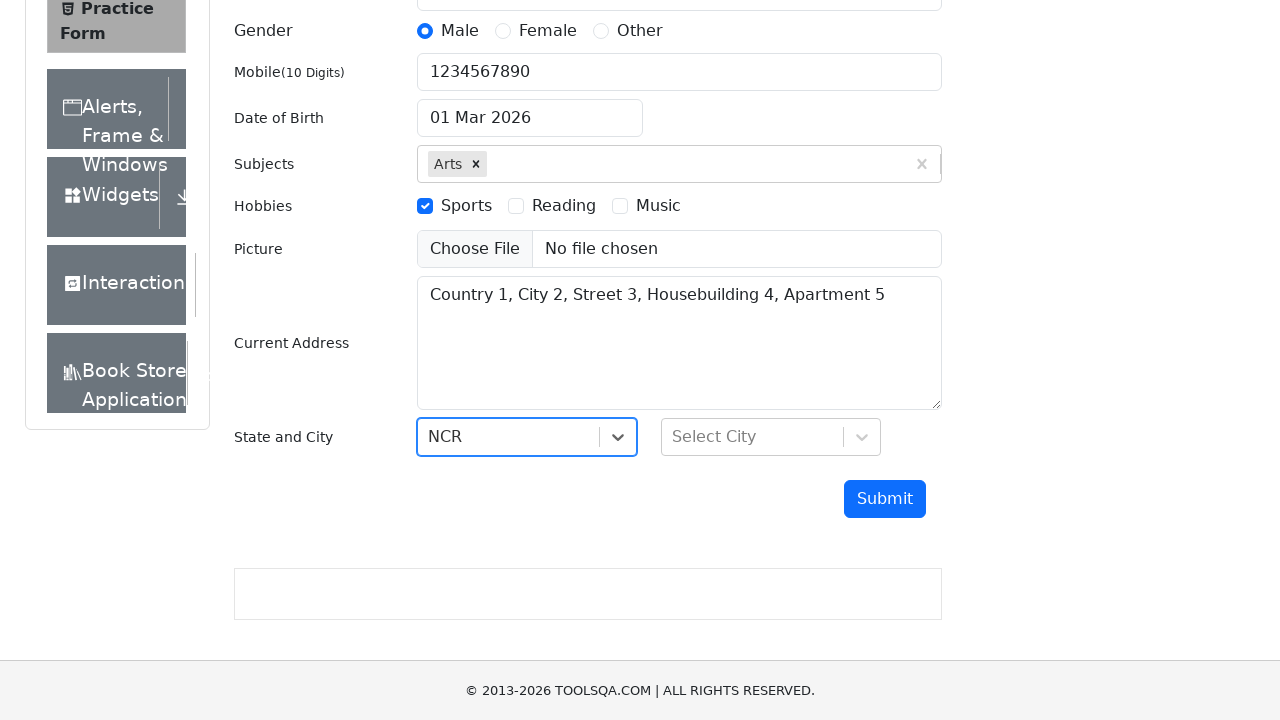

Typed 'Delhi' in city selection field
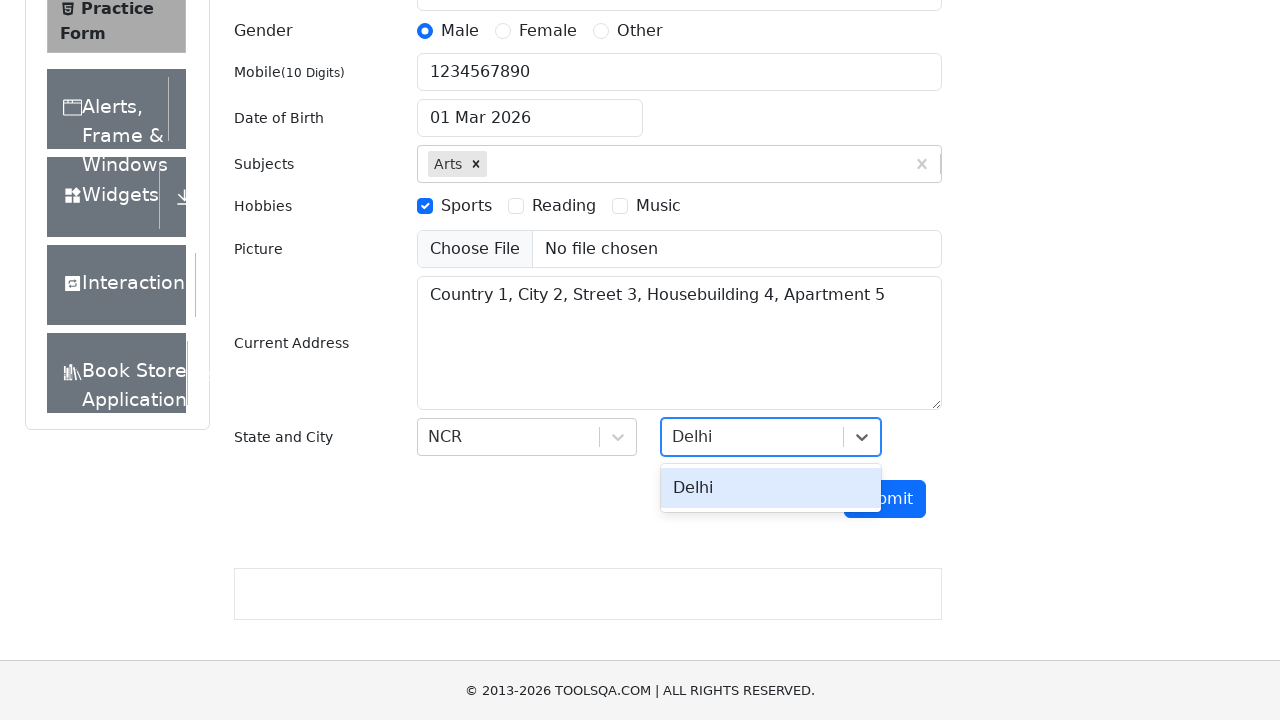

Pressed Enter to confirm Delhi city selection
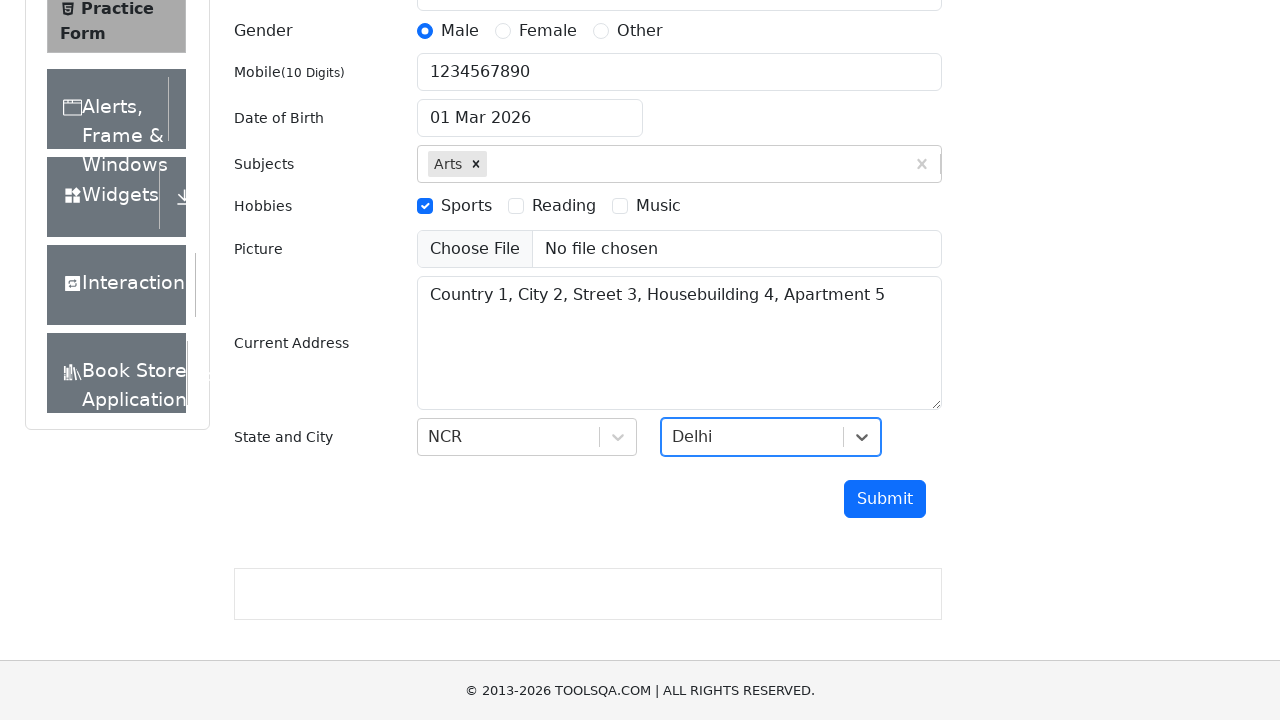

Clicked submit button to register student at (885, 499) on xpath=//button[@id="submit"]
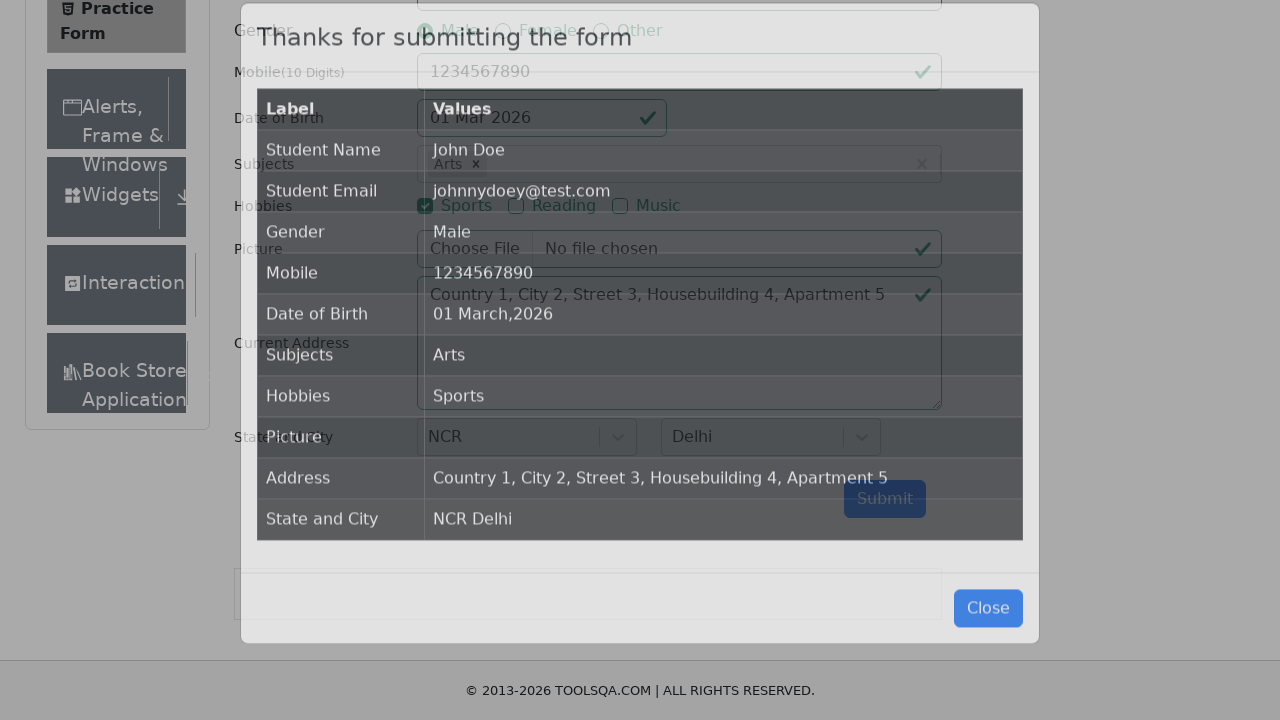

Confirmation modal appeared with student registration data
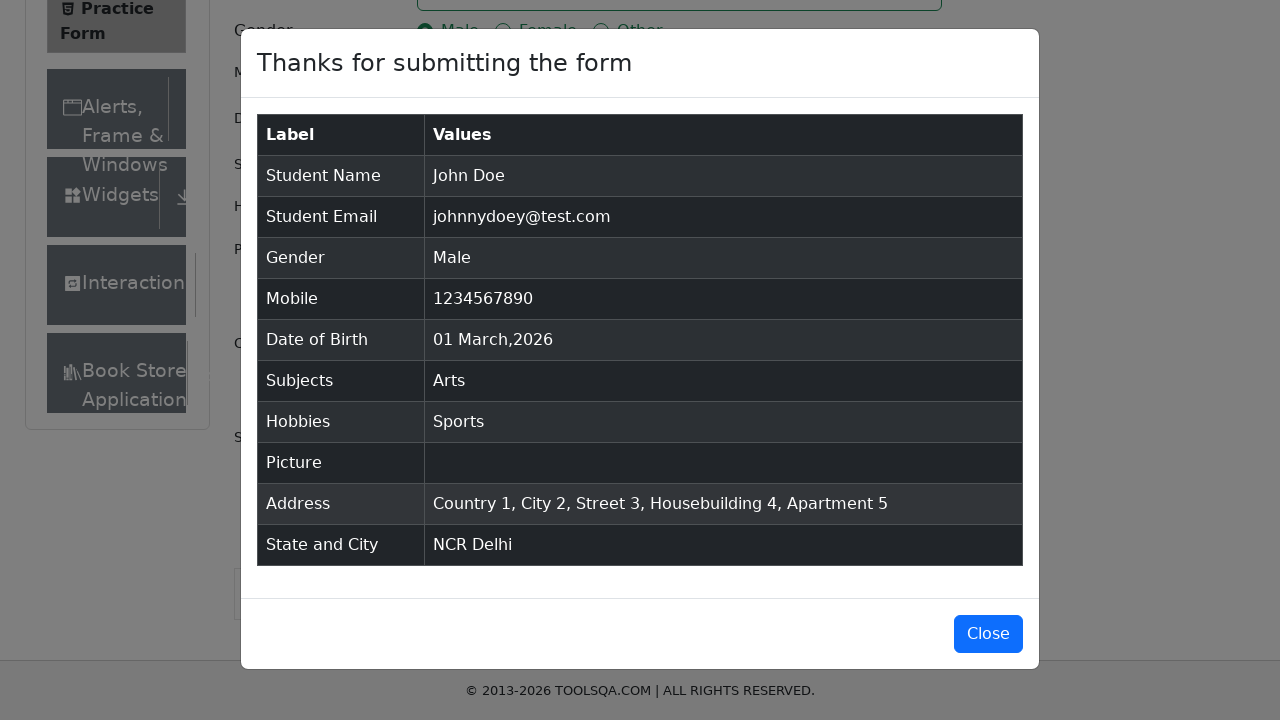

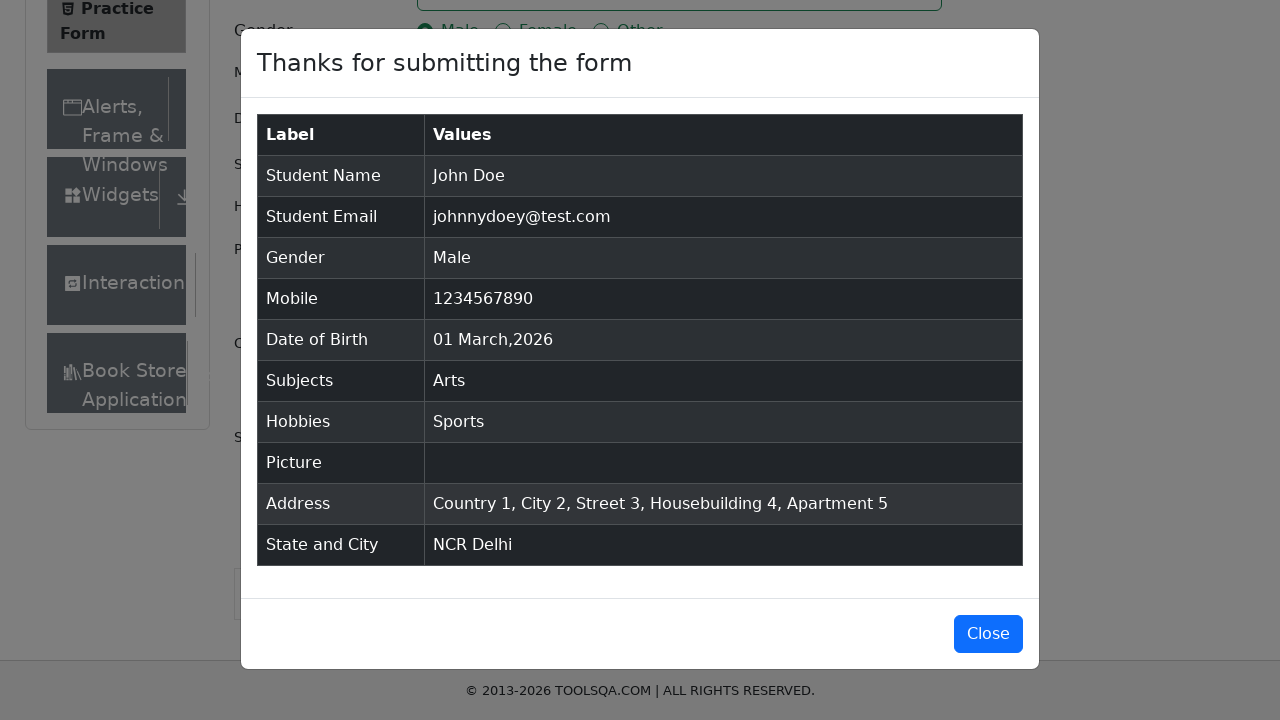